Tests filtering to display only active (non-completed) items

Starting URL: https://demo.playwright.dev/todomvc

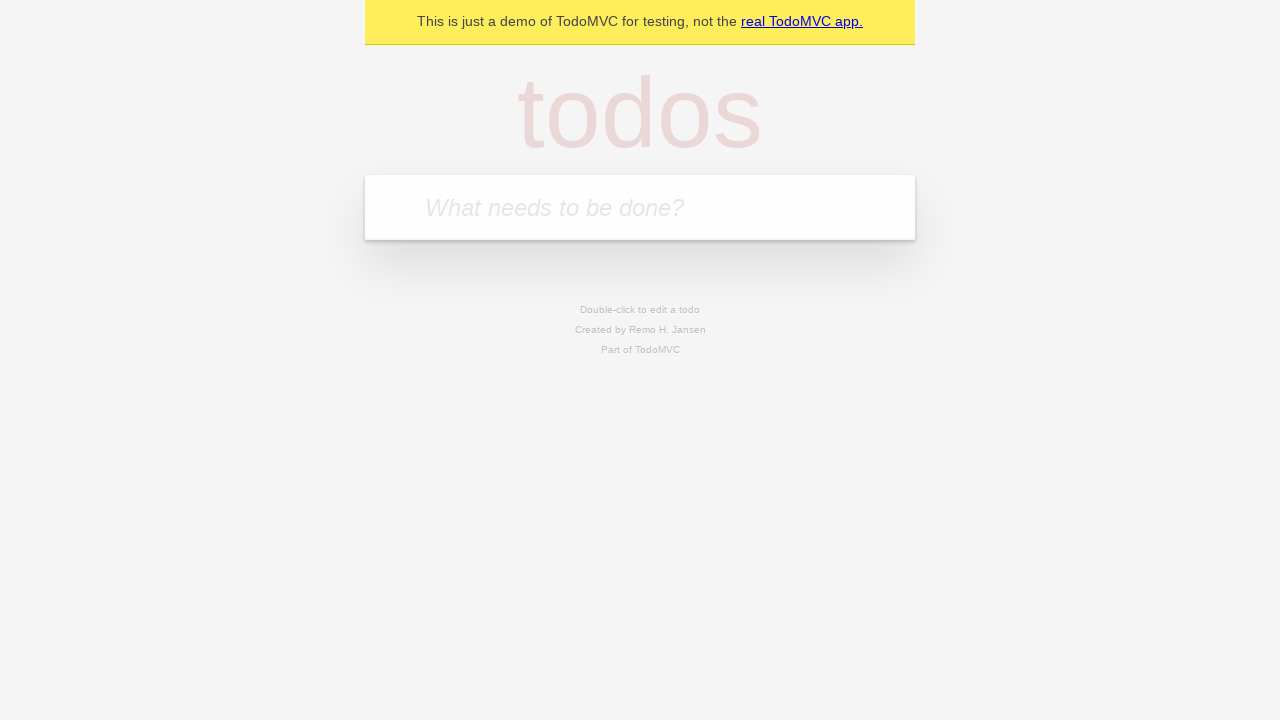

Filled todo input with 'buy some cheese' on internal:attr=[placeholder="What needs to be done?"i]
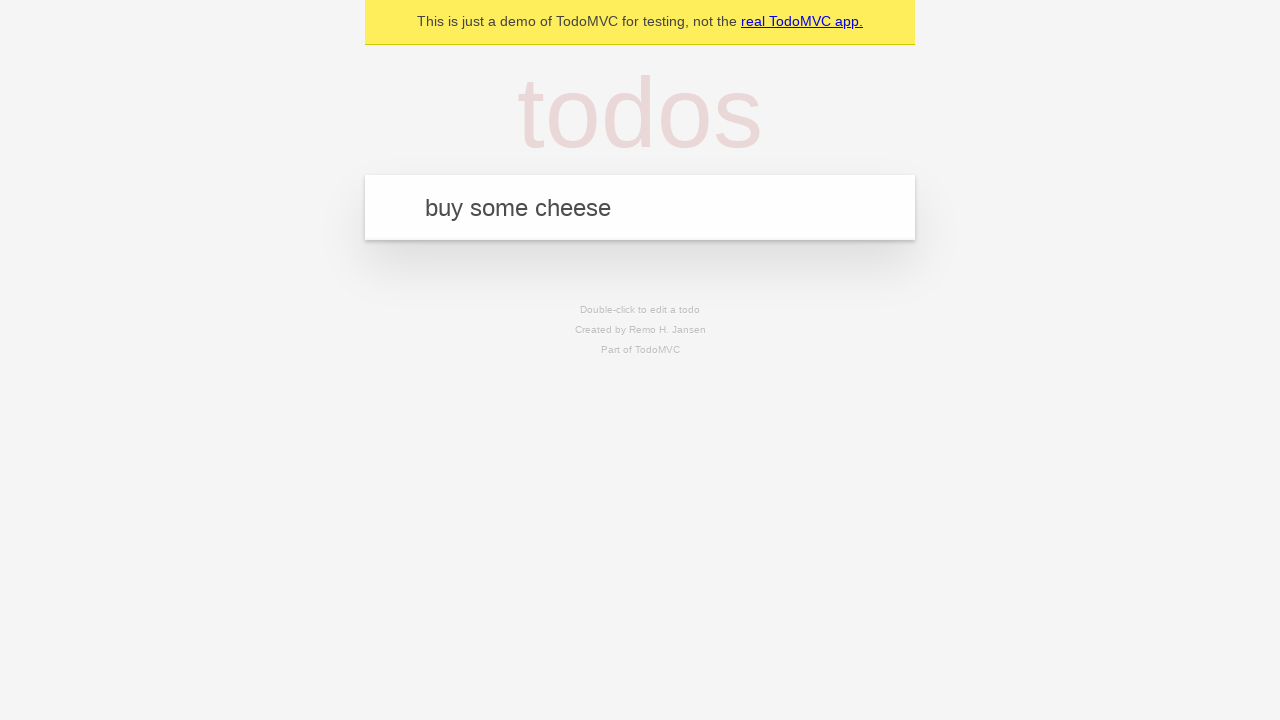

Pressed Enter to add first todo on internal:attr=[placeholder="What needs to be done?"i]
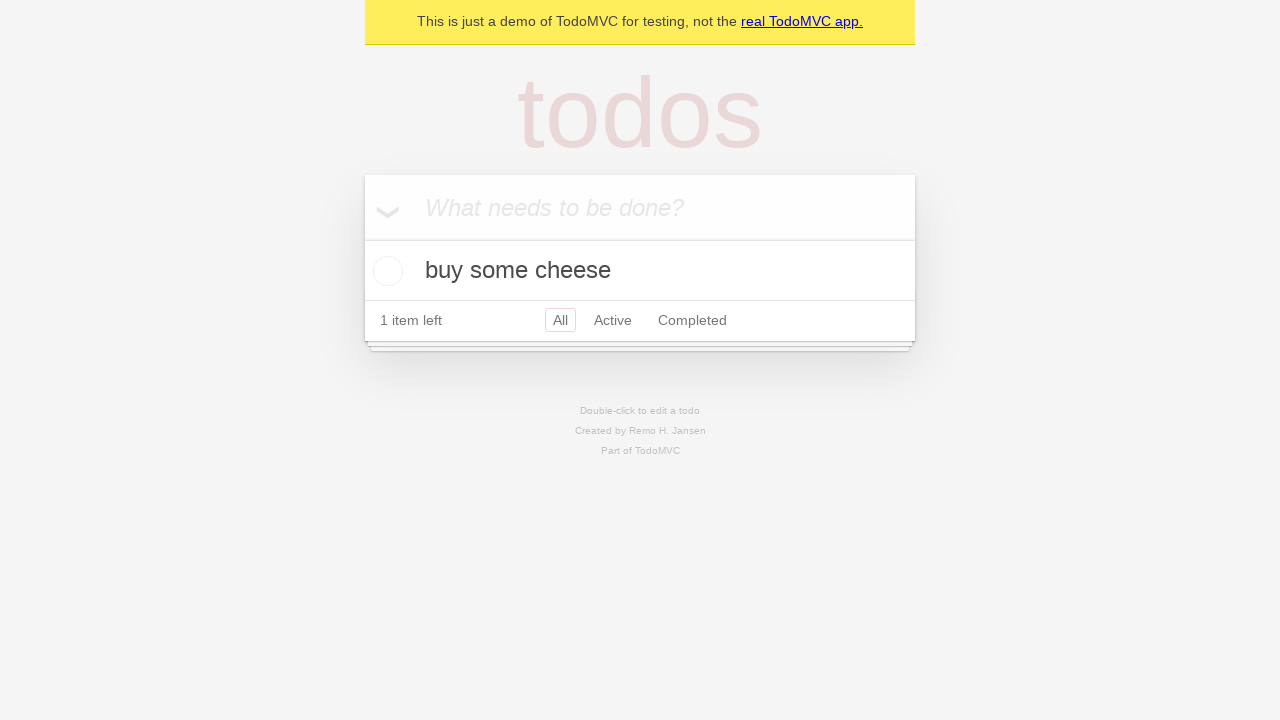

Filled todo input with 'feed the cat' on internal:attr=[placeholder="What needs to be done?"i]
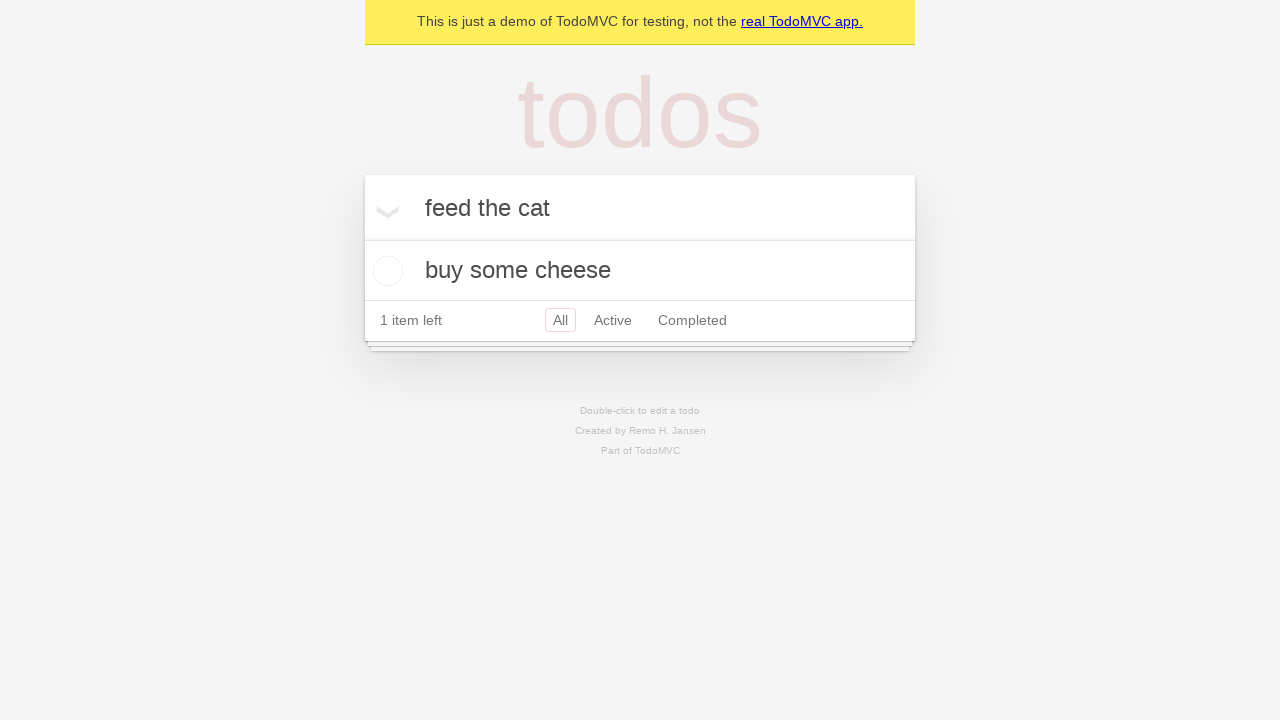

Pressed Enter to add second todo on internal:attr=[placeholder="What needs to be done?"i]
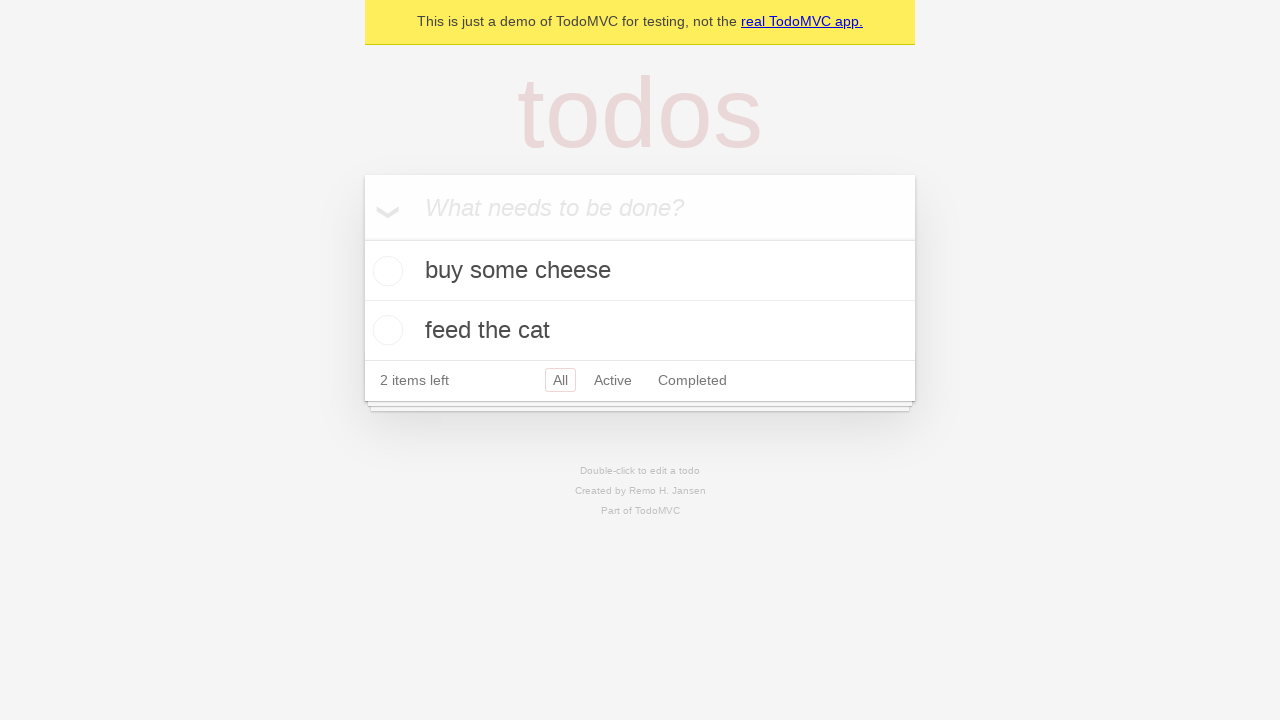

Filled todo input with 'book a doctors appointment' on internal:attr=[placeholder="What needs to be done?"i]
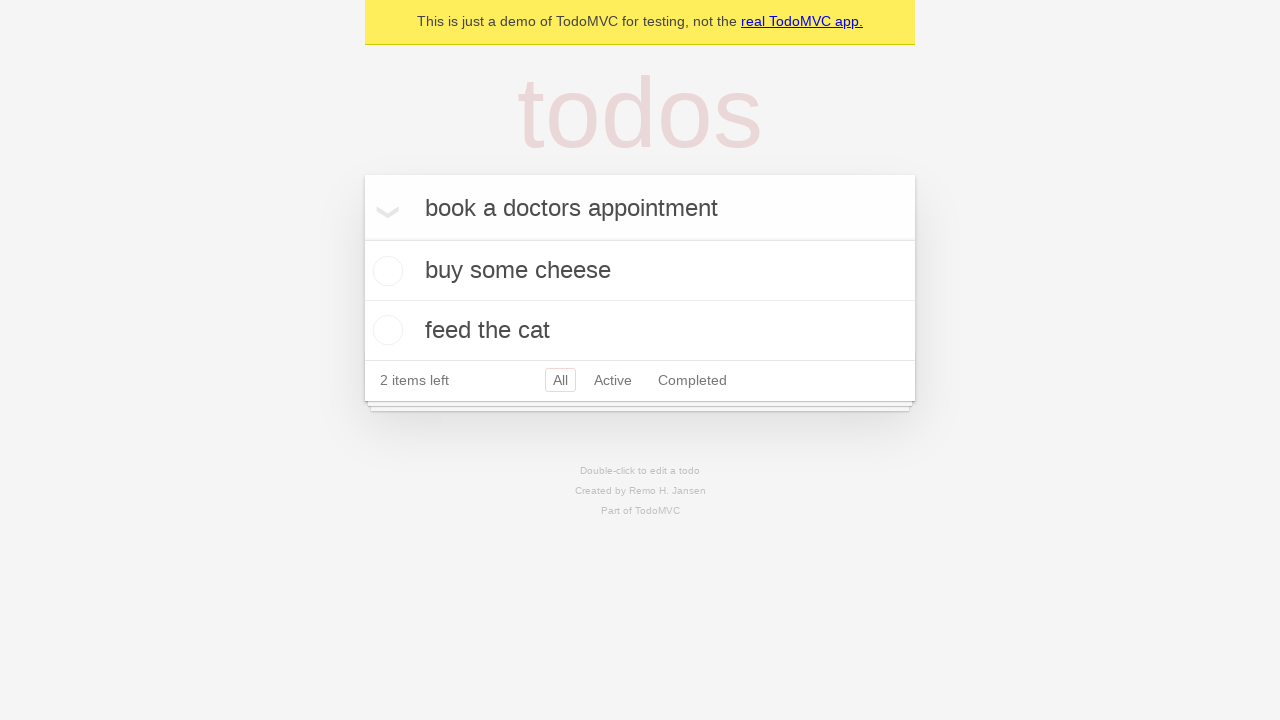

Pressed Enter to add third todo on internal:attr=[placeholder="What needs to be done?"i]
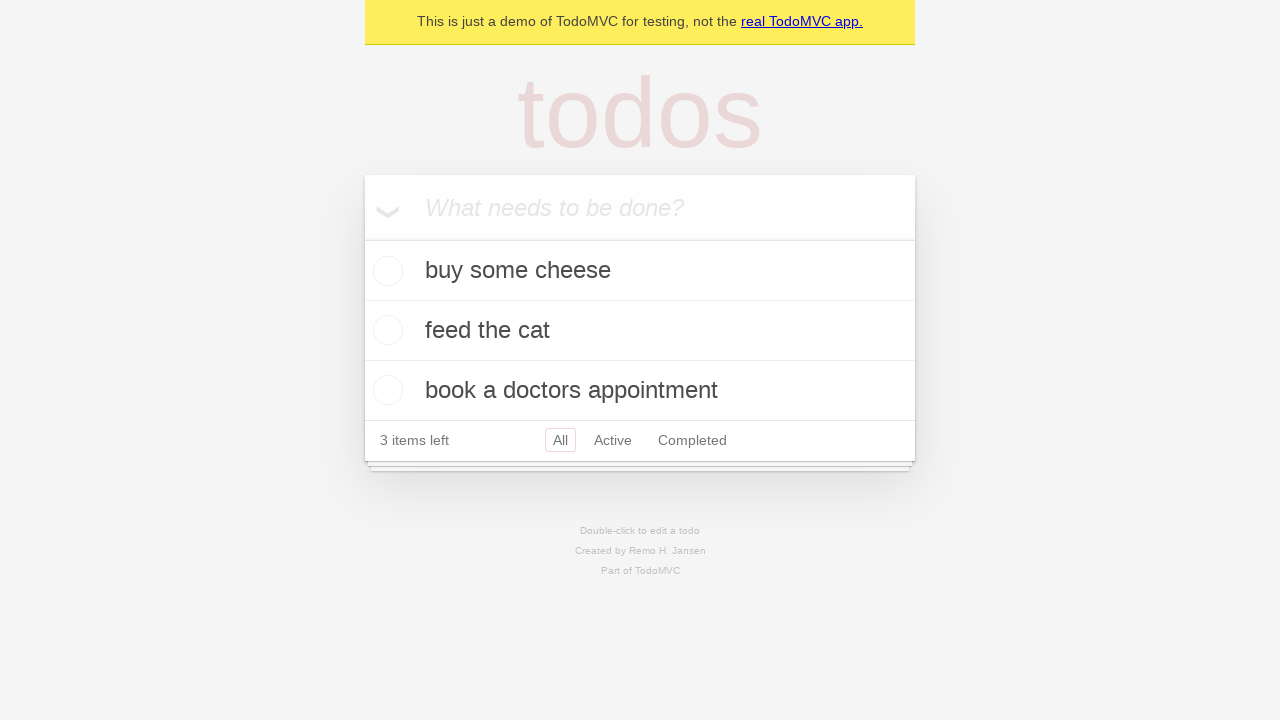

Checked the second todo item (marked as complete) at (385, 330) on internal:testid=[data-testid="todo-item"s] >> nth=1 >> internal:role=checkbox
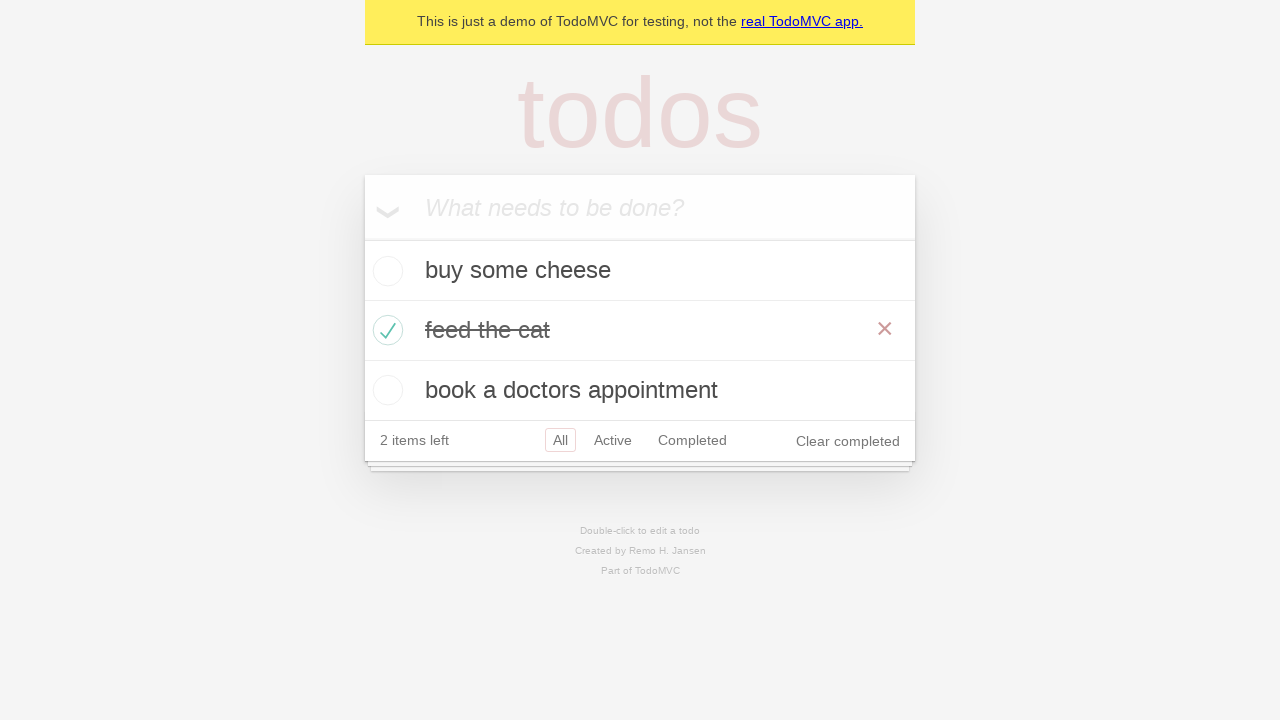

Clicked Active filter to display only non-completed items at (613, 440) on internal:role=link[name="Active"i]
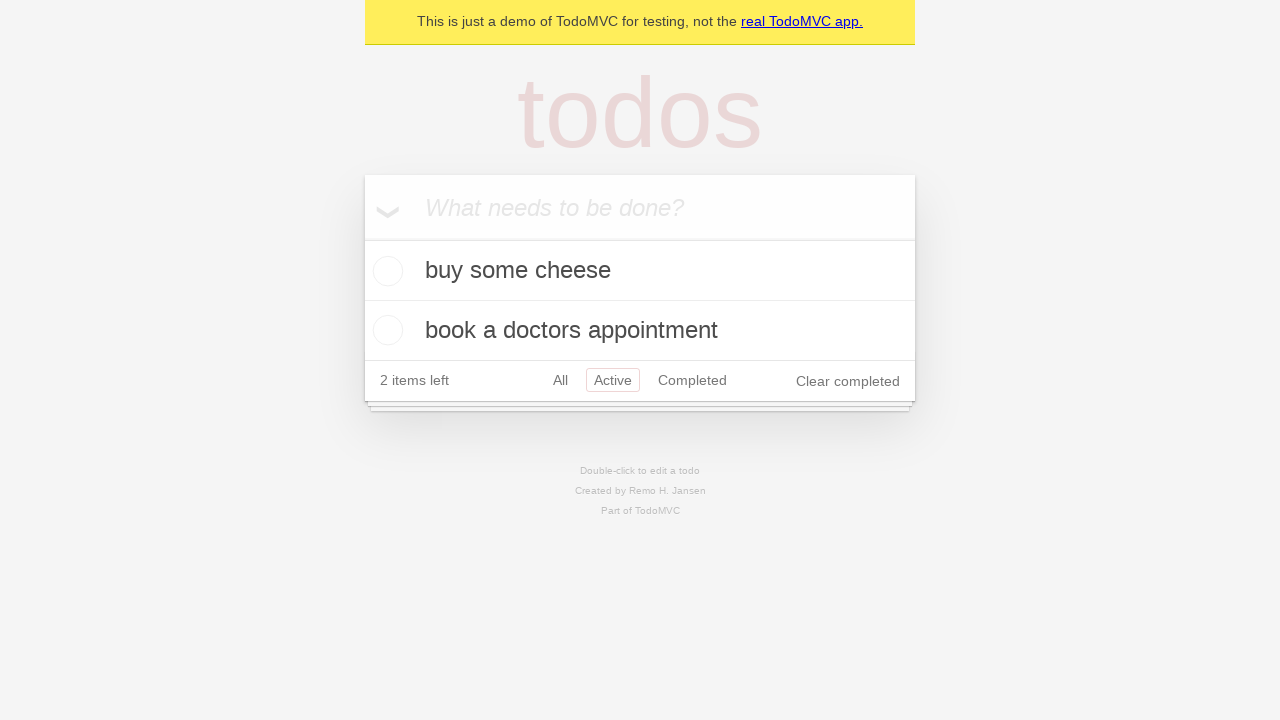

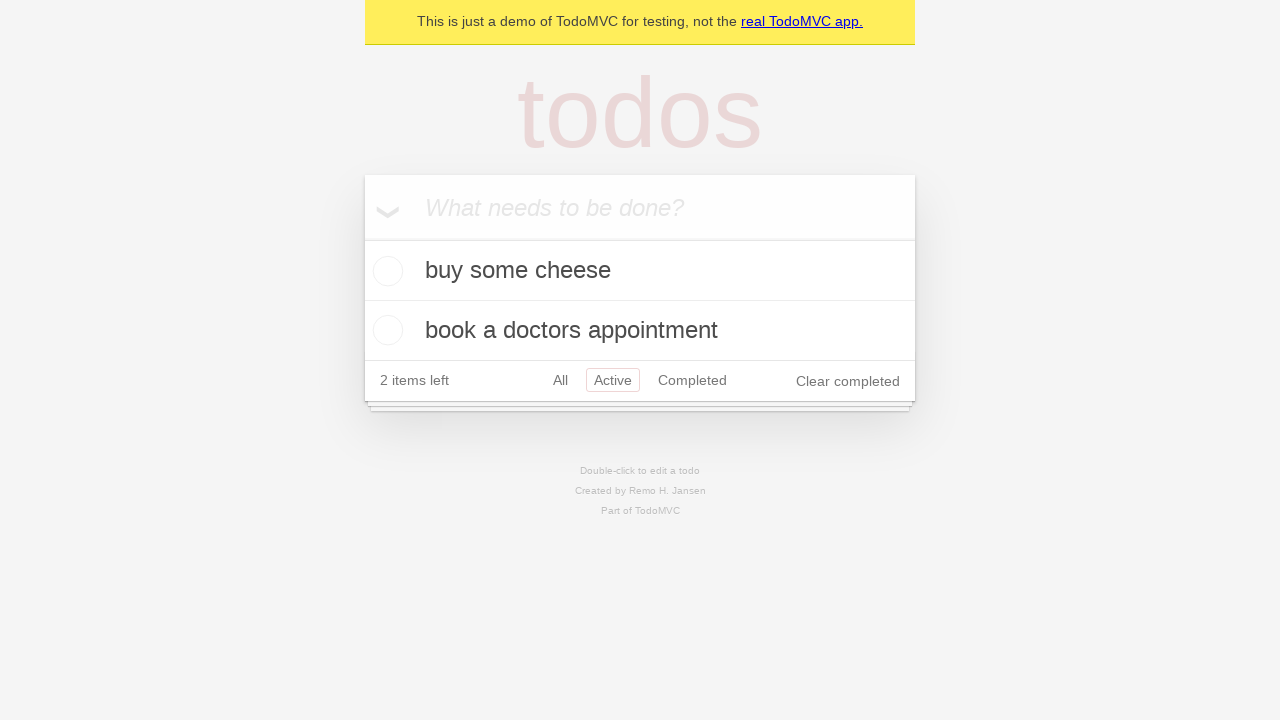